Navigates to the resources pages for ngrx and sql topics, verifying they load successfully

Starting URL: https://timdeschryver.dev/resources/ngrx

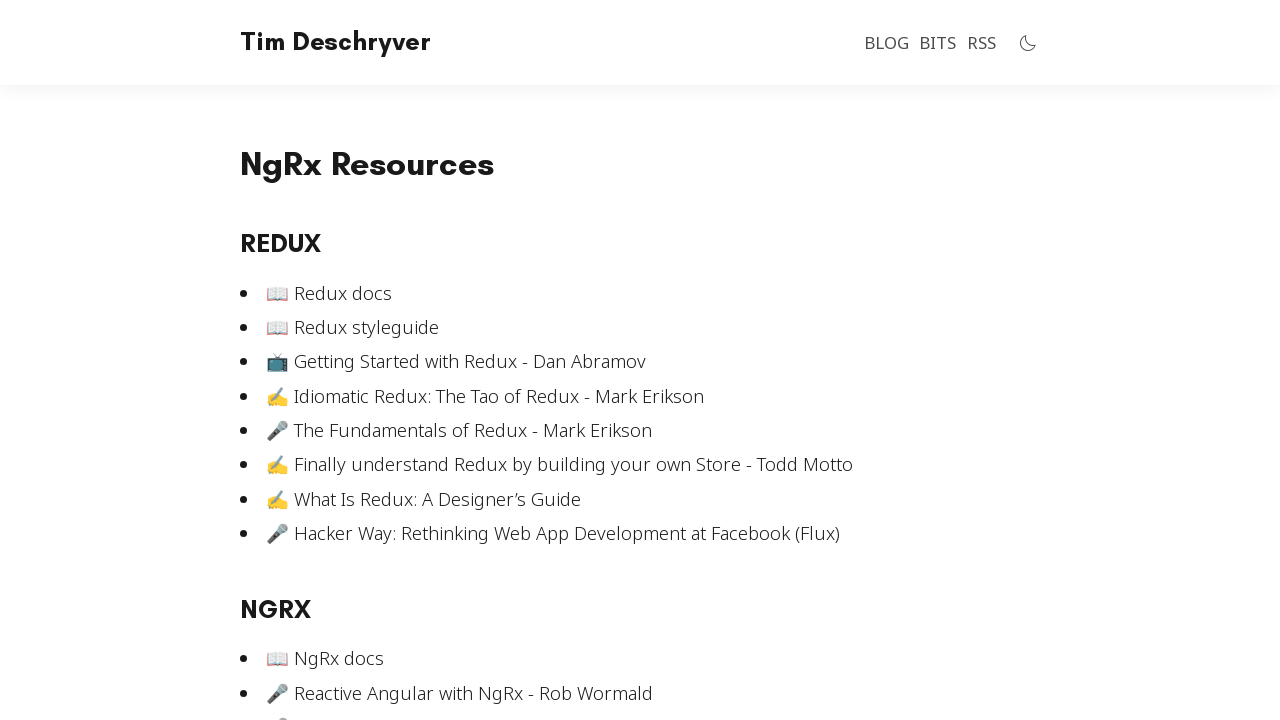

ngrx resources page DOM content loaded
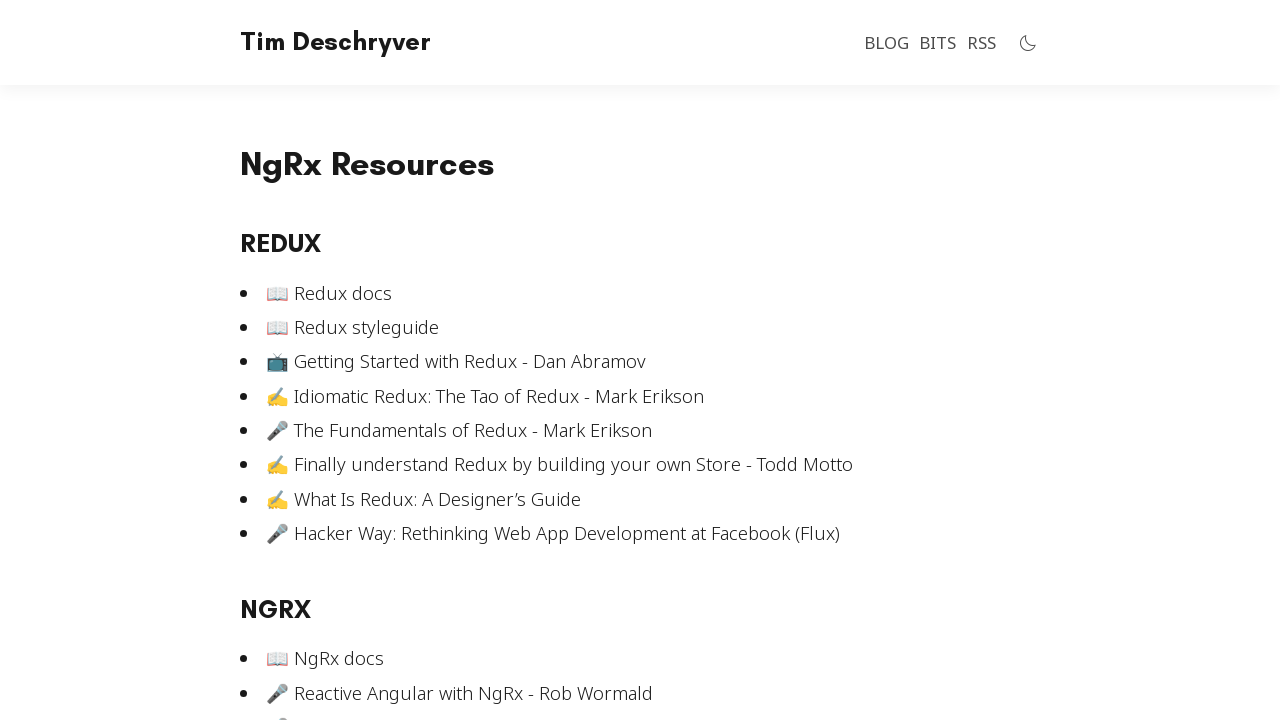

Navigated to SQL resources page
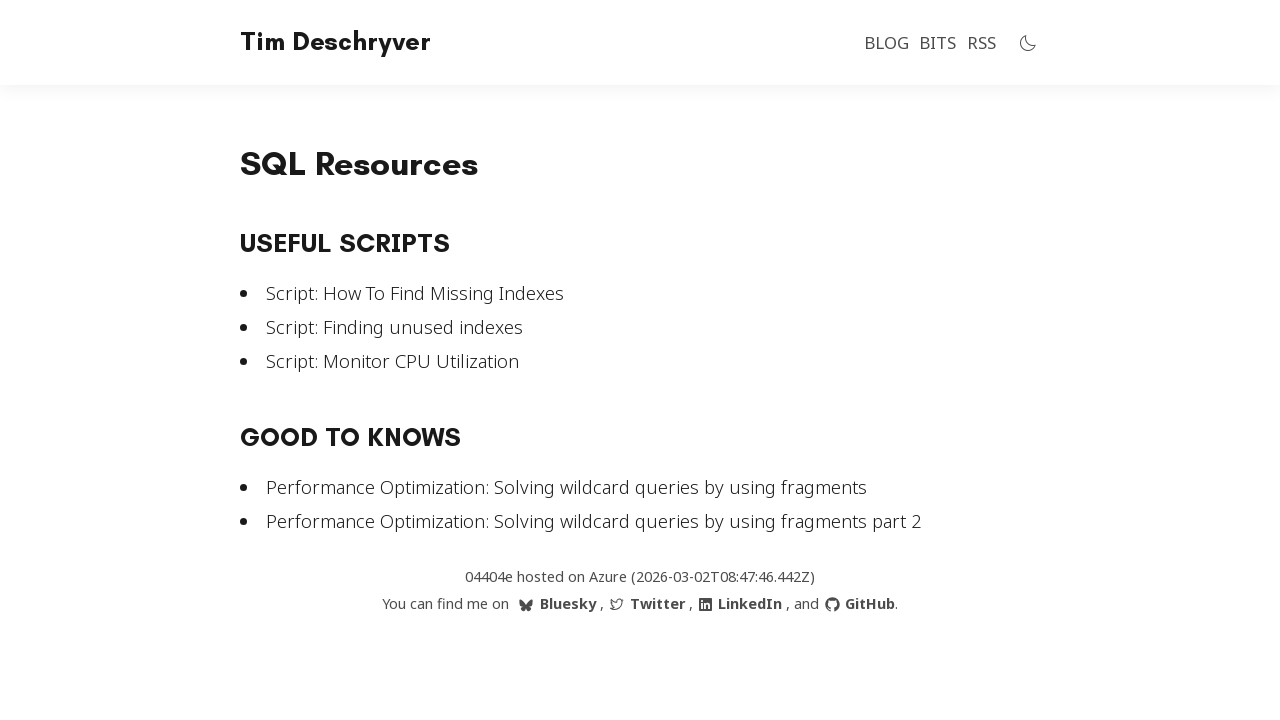

SQL resources page DOM content loaded
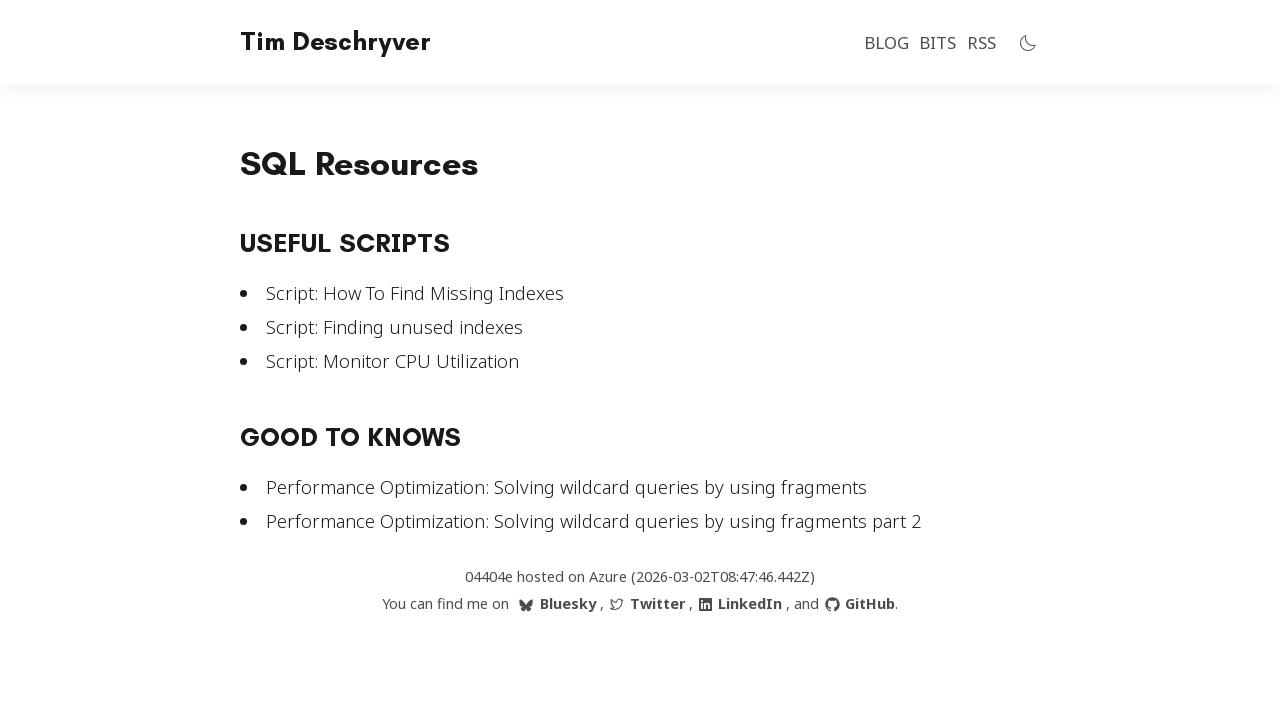

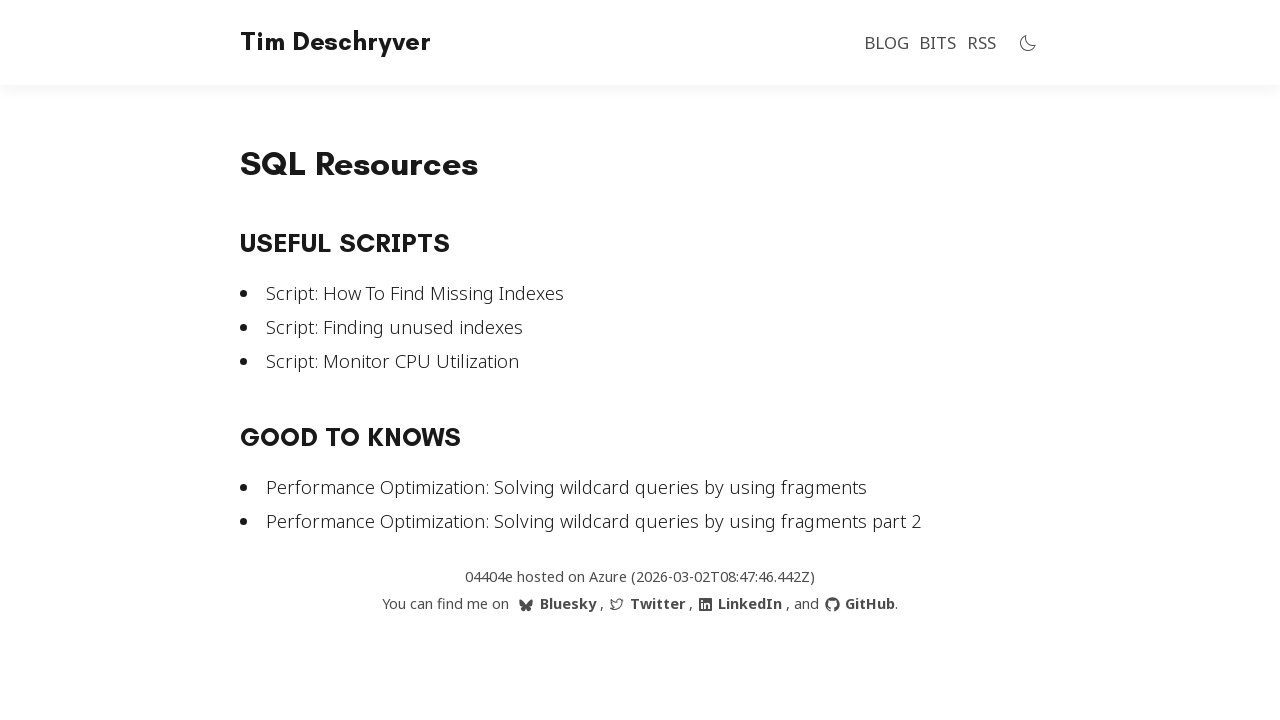